Tests table interaction by navigating to a tables demo page, counting columns and rows, reading a cell value, clicking a column header to sort the table, and verifying the cell value changes after sorting.

Starting URL: https://training-support.net/webelements/tables

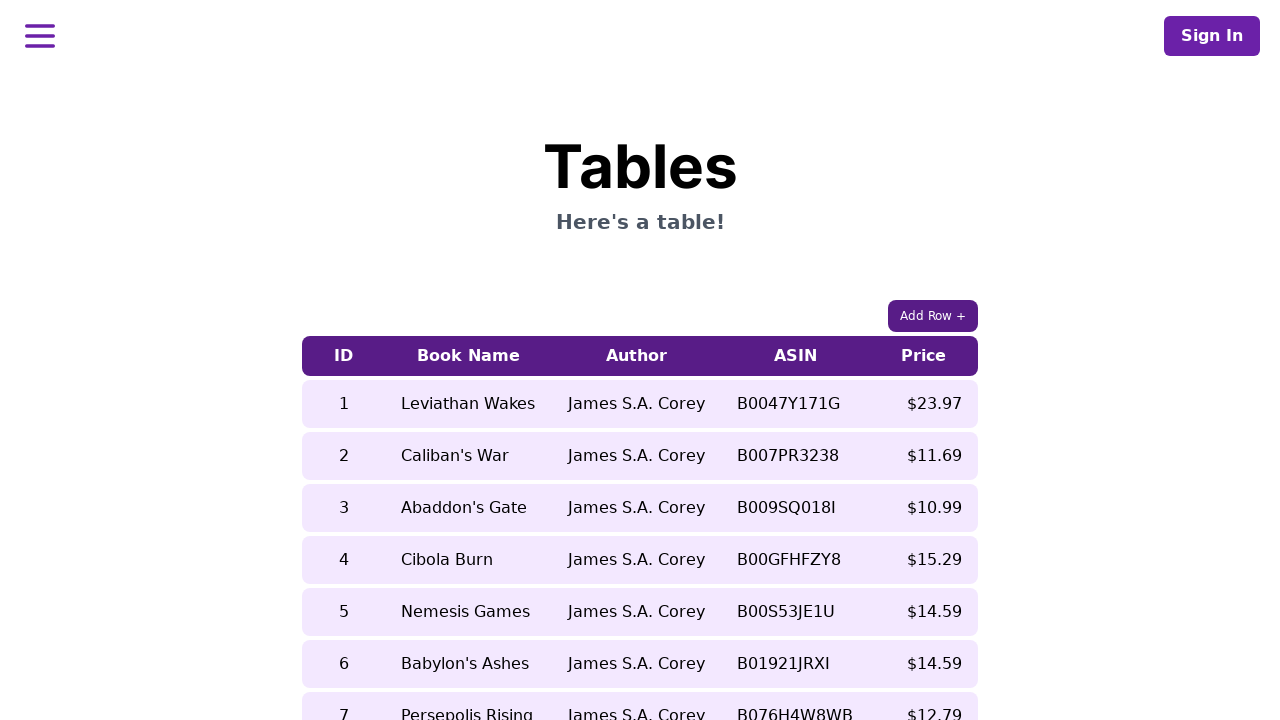

Table with class 'table-auto' is visible
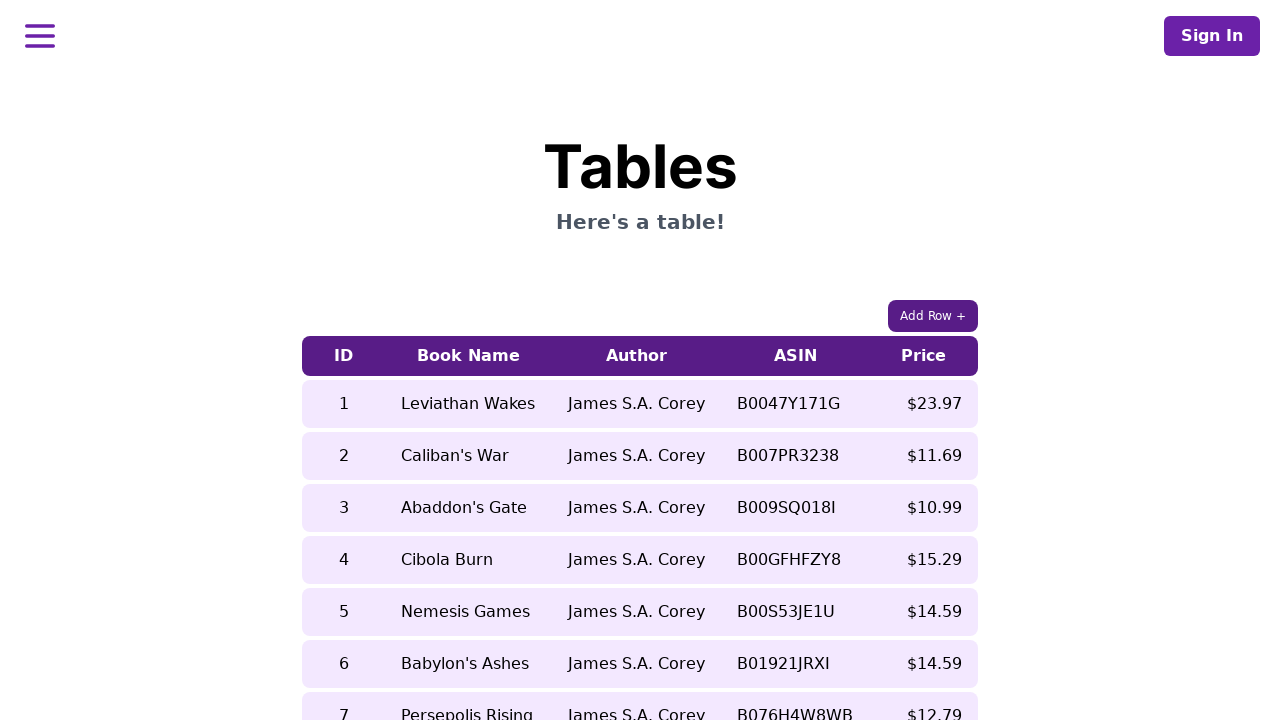

Retrieved cell value before sorting: Nemesis Games
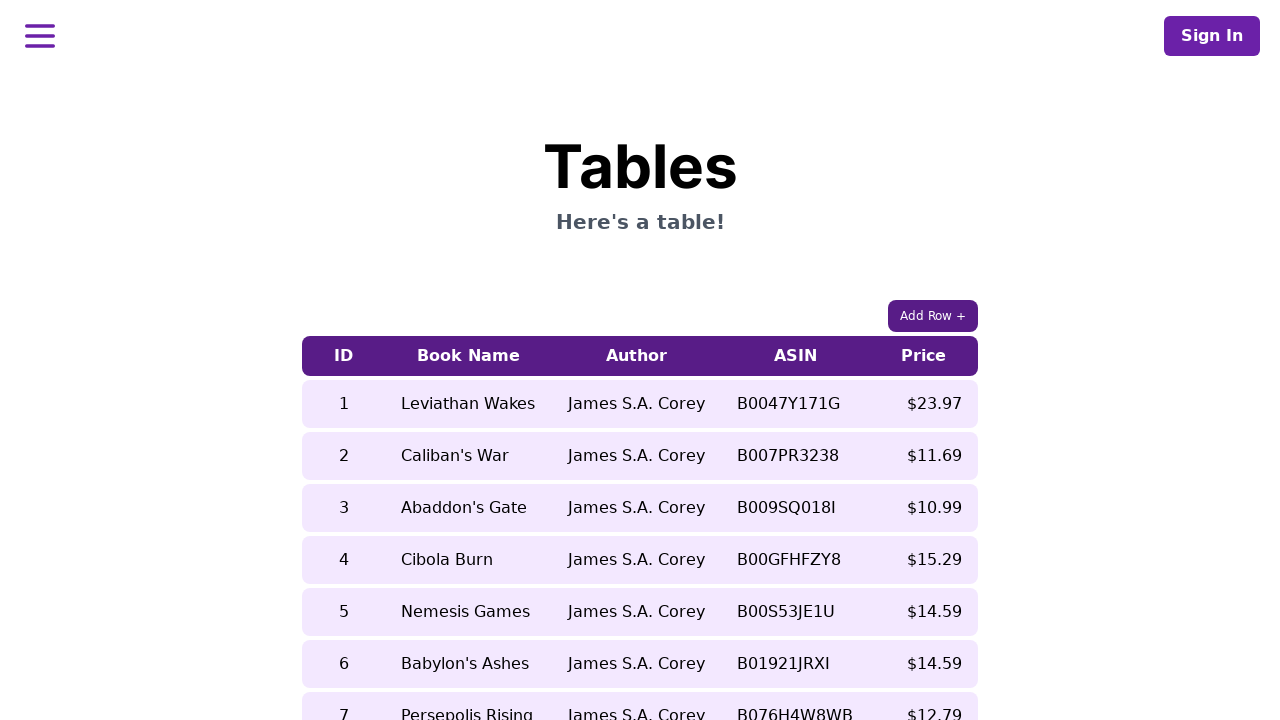

Clicked 5th column header to sort table at (924, 356) on xpath=//table[contains(@class, 'table-auto')]/thead/tr/th[5]
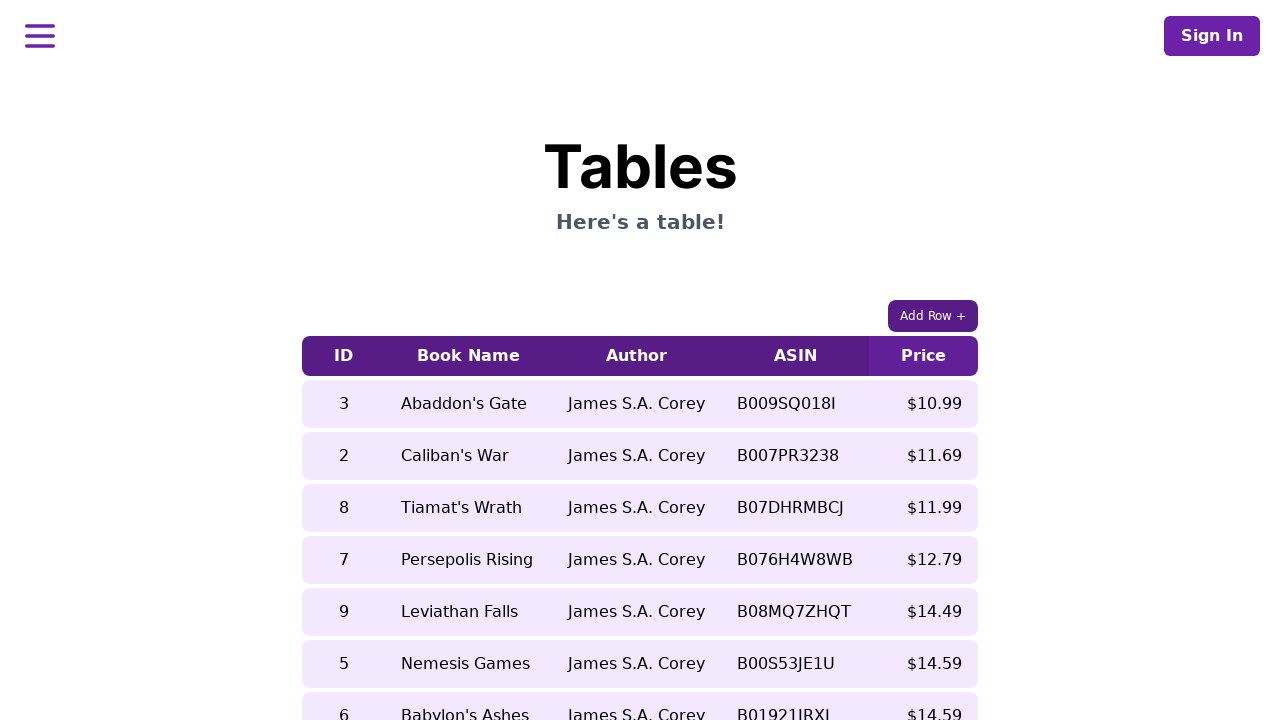

Waited 500ms for table to update after sorting
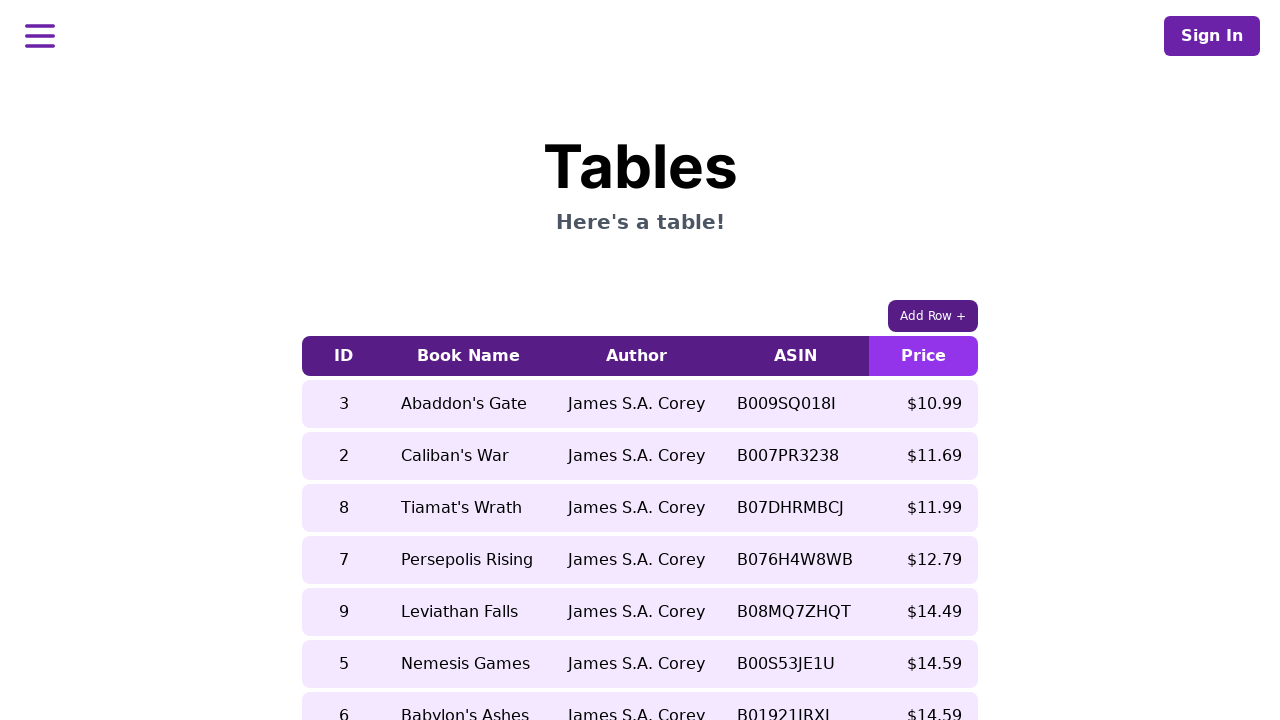

Retrieved cell value after sorting: Leviathan Falls
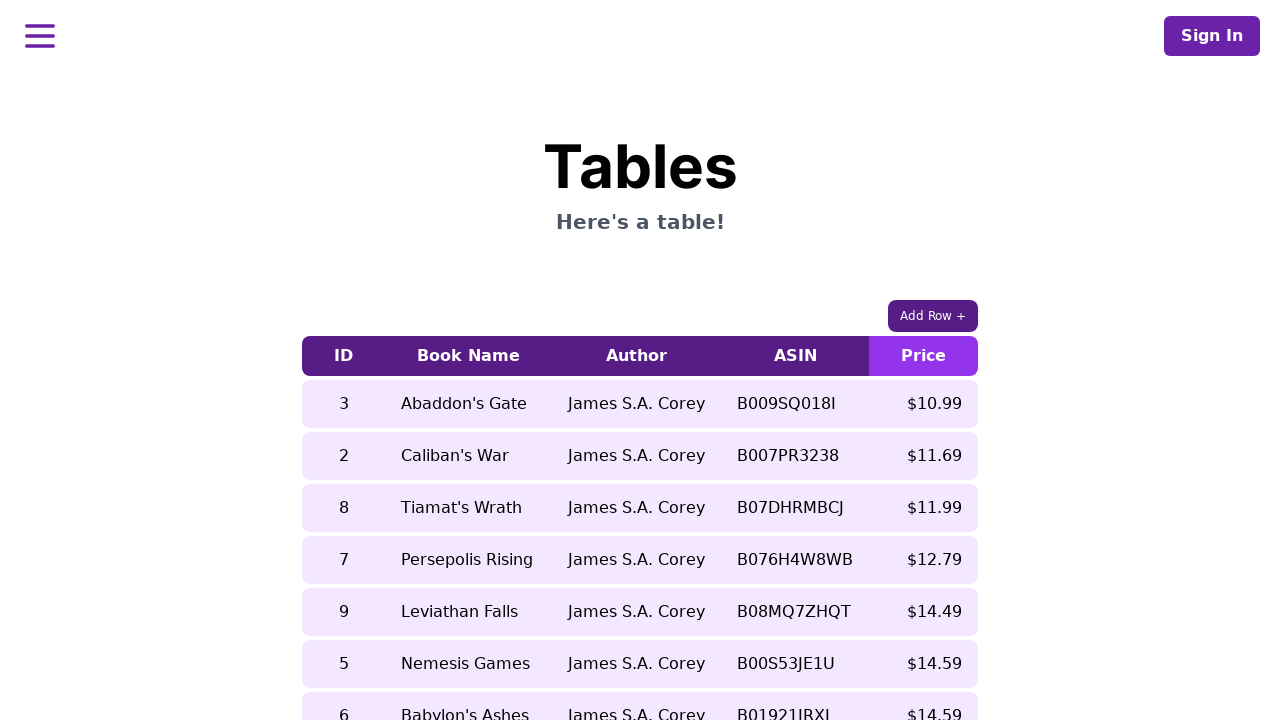

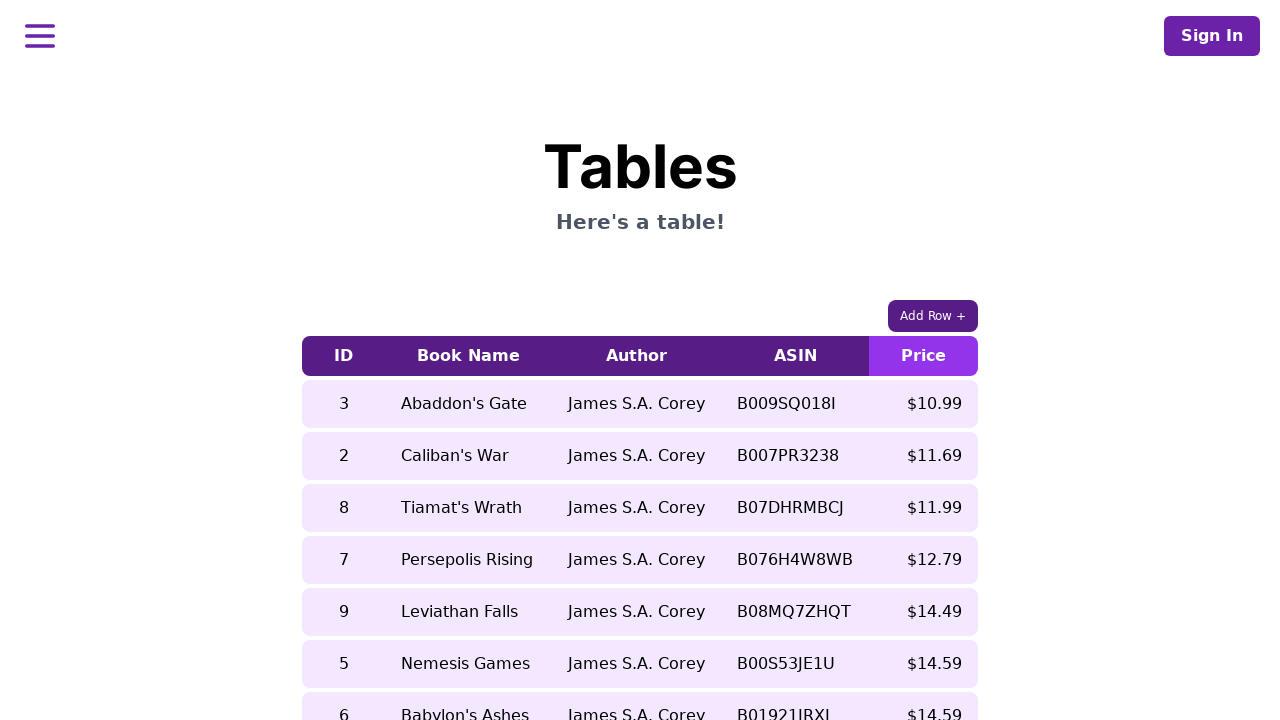